Tests checkbox functionality on a form page by selecting two checkboxes (Back Pain and Palpitation) and verifying their selected state, then verifying two other checkboxes (Diabetes and Epilepsy) are not selected.

Starting URL: https://testotomasyonu.com/form

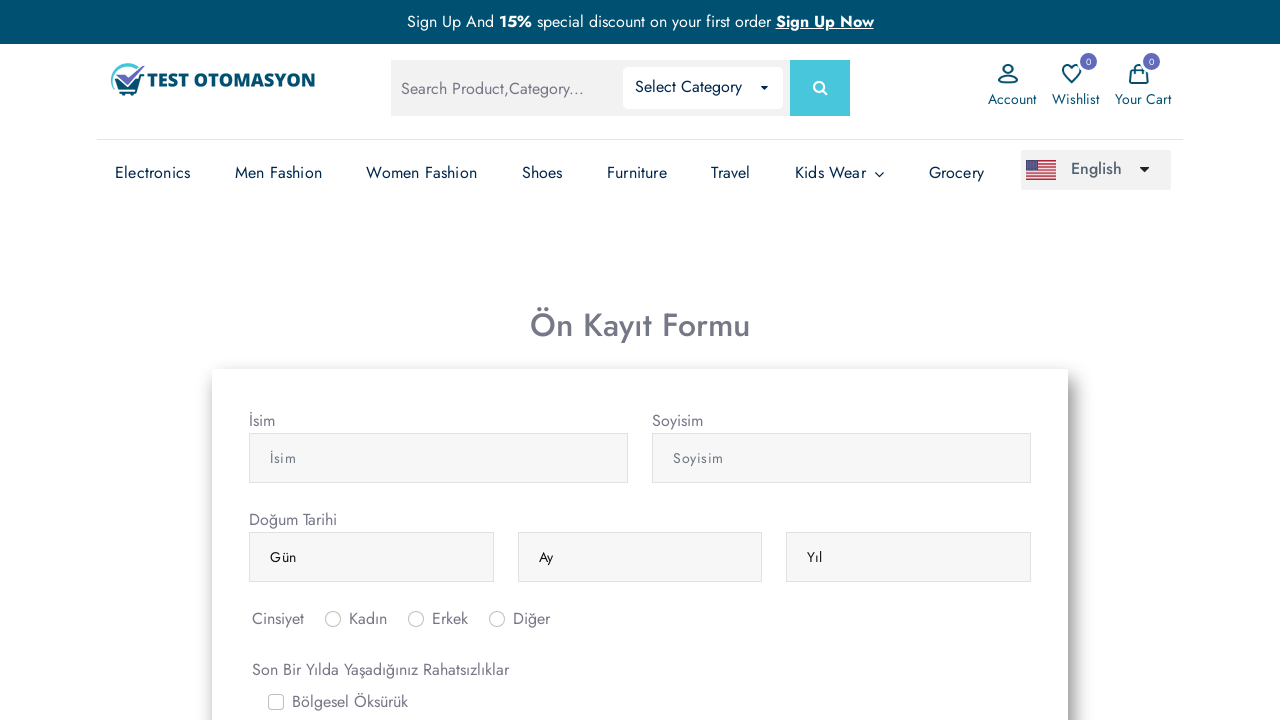

Navigated to form page
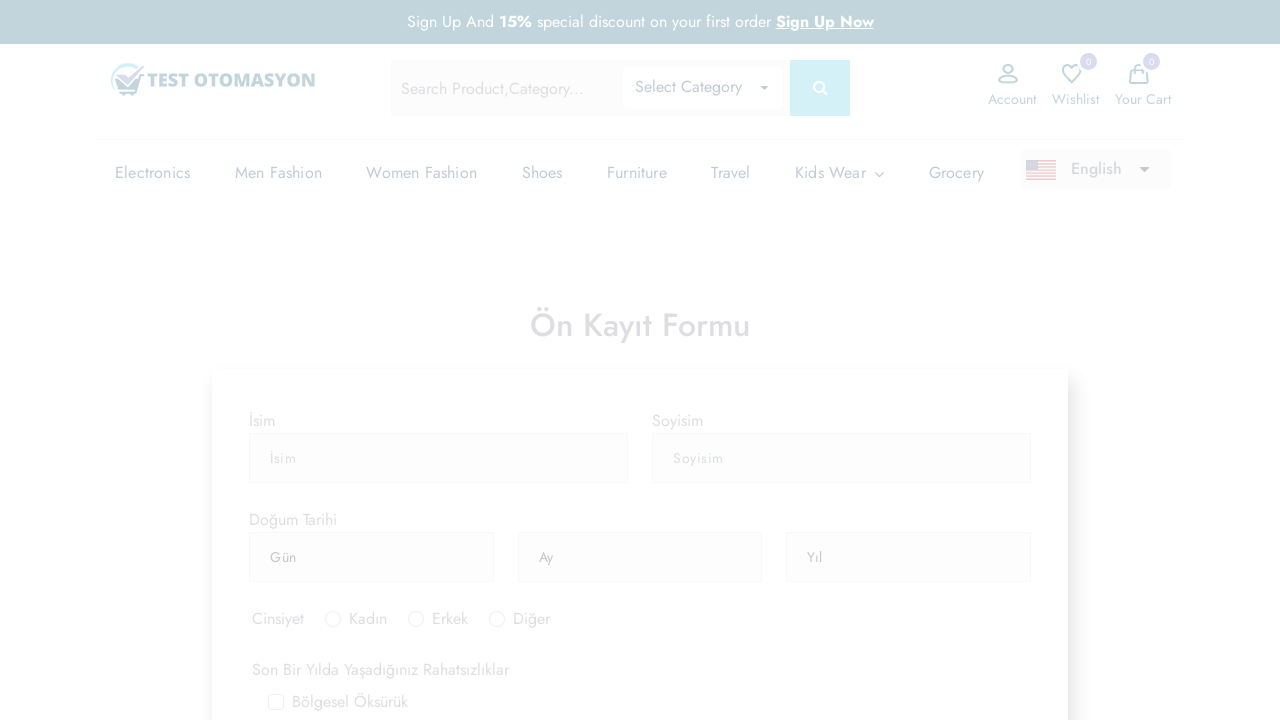

Clicked Back Pain (Sirt Agrisi) checkbox at (276, 712) on #gridCheck5
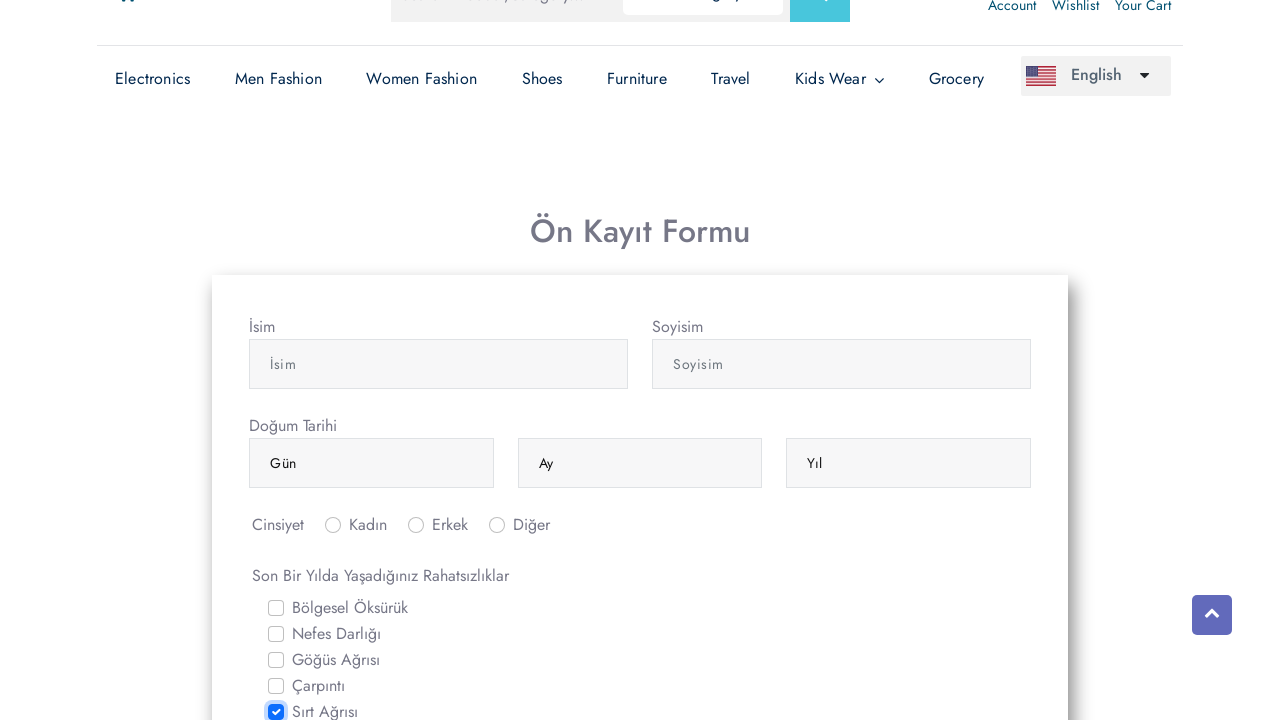

Clicked Palpitation (Carpinti) checkbox via label at (318, 686) on label[for='gridCheck4']
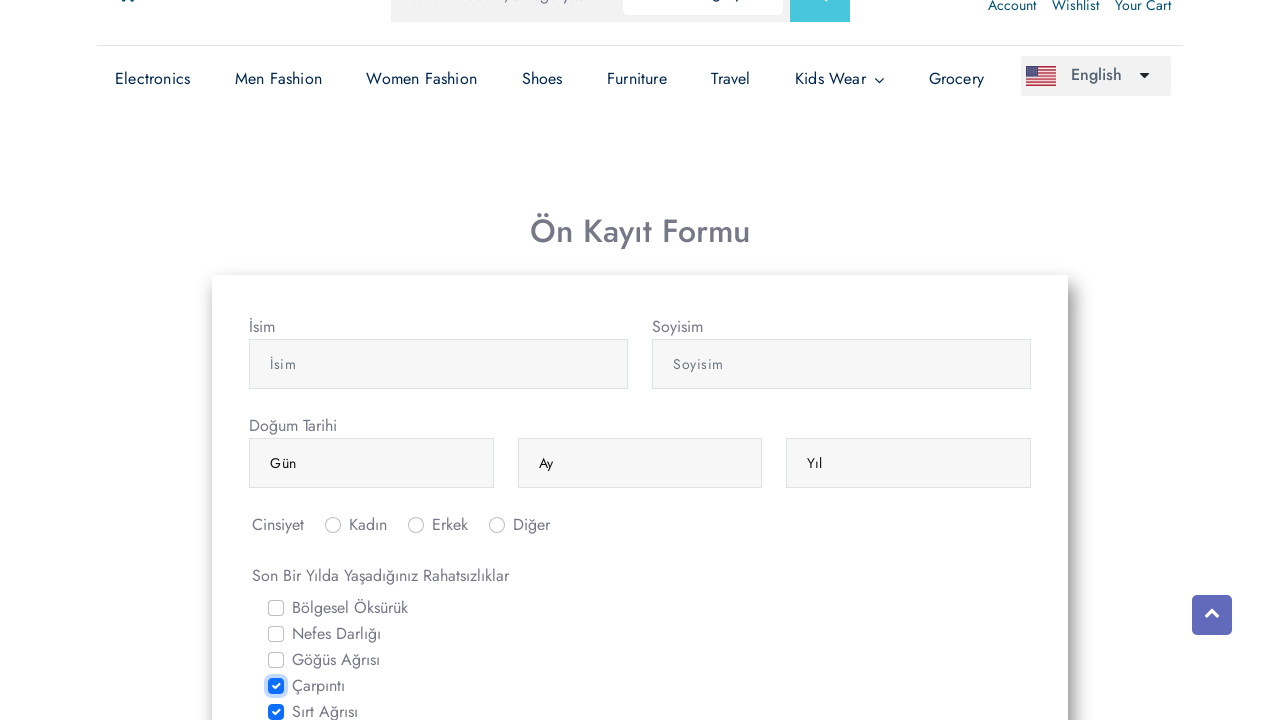

Verified Back Pain (Sirt Agrisi) checkbox is selected
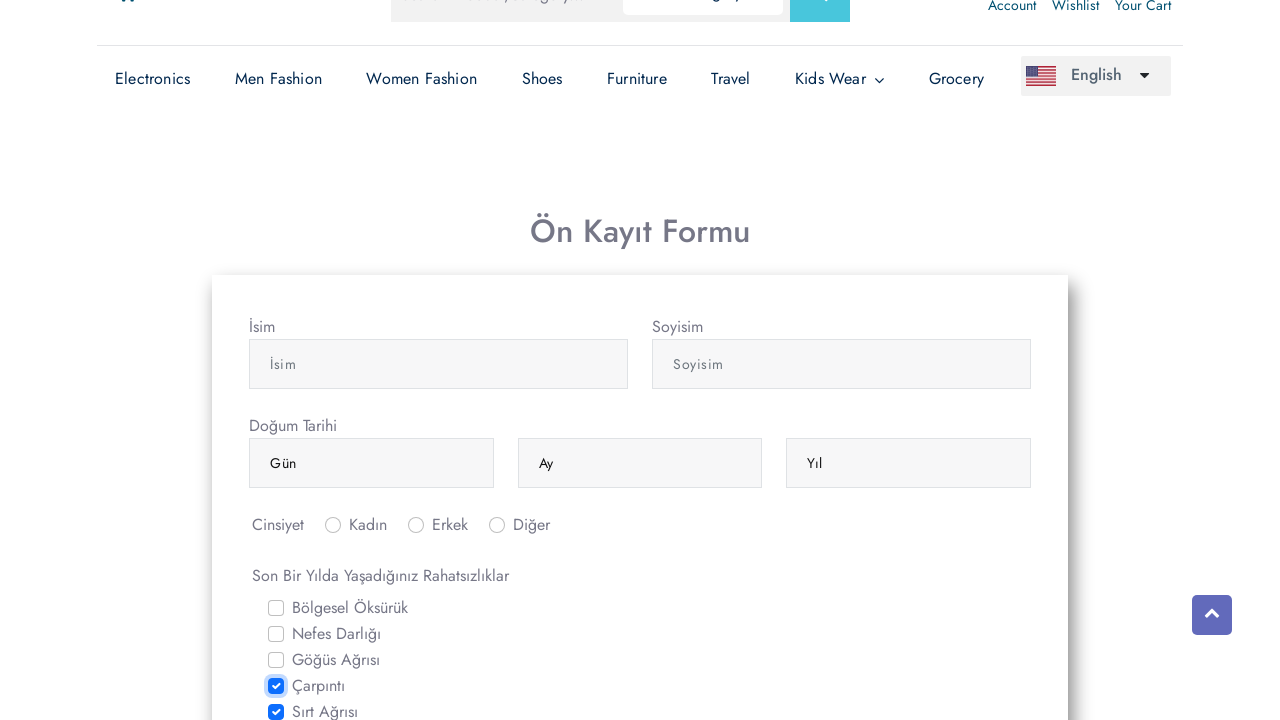

Verified Palpitation (Carpinti) checkbox is selected
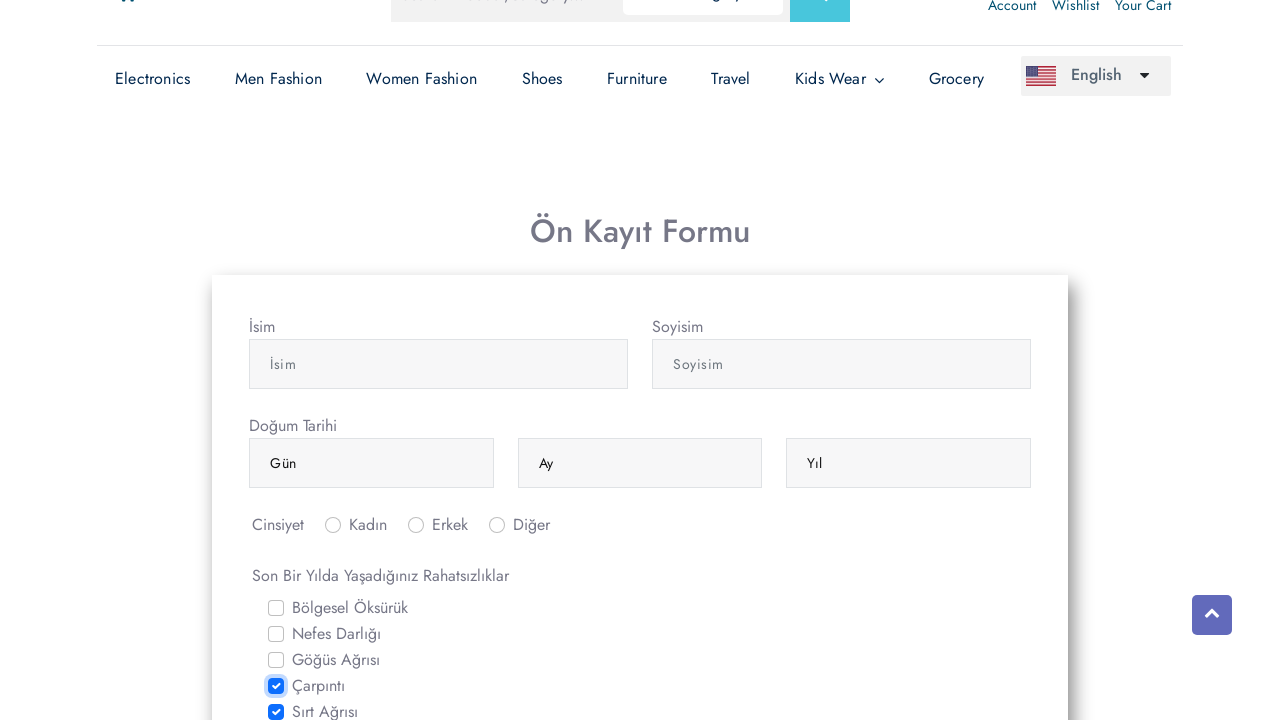

Verified Diabetes (Seker) checkbox is not selected
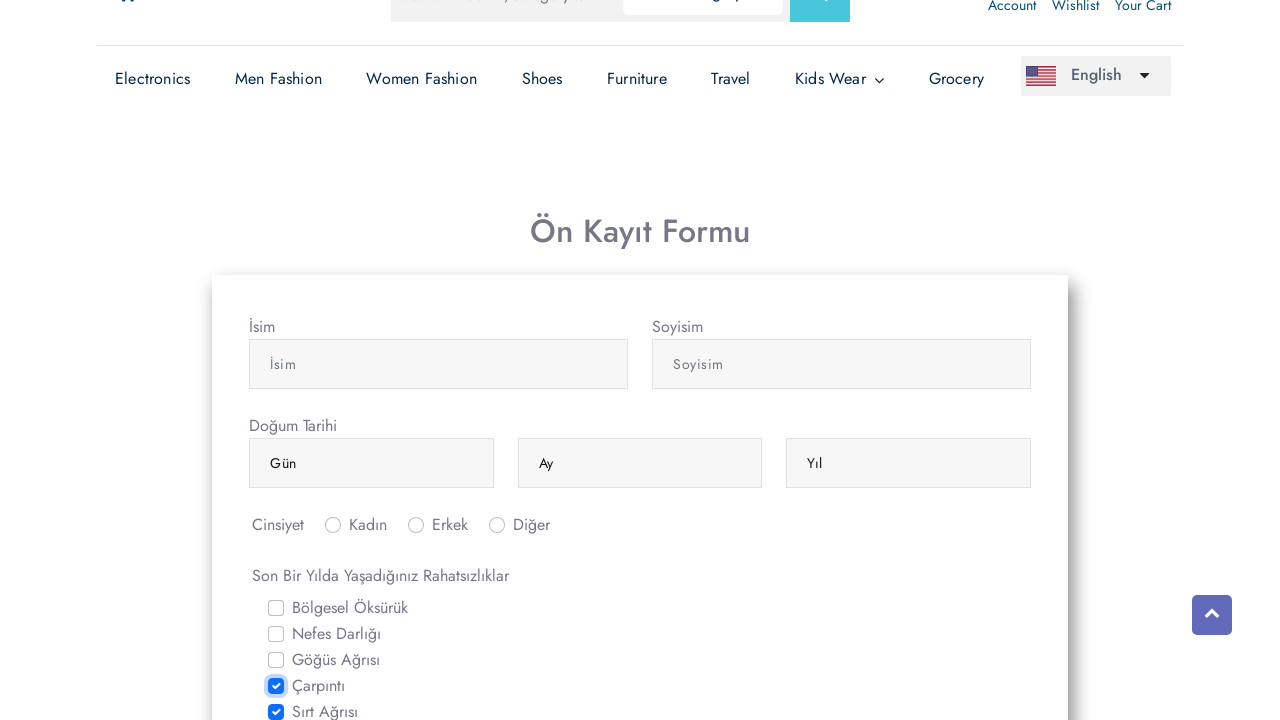

Verified Epilepsy (Epilepsi) checkbox is not selected
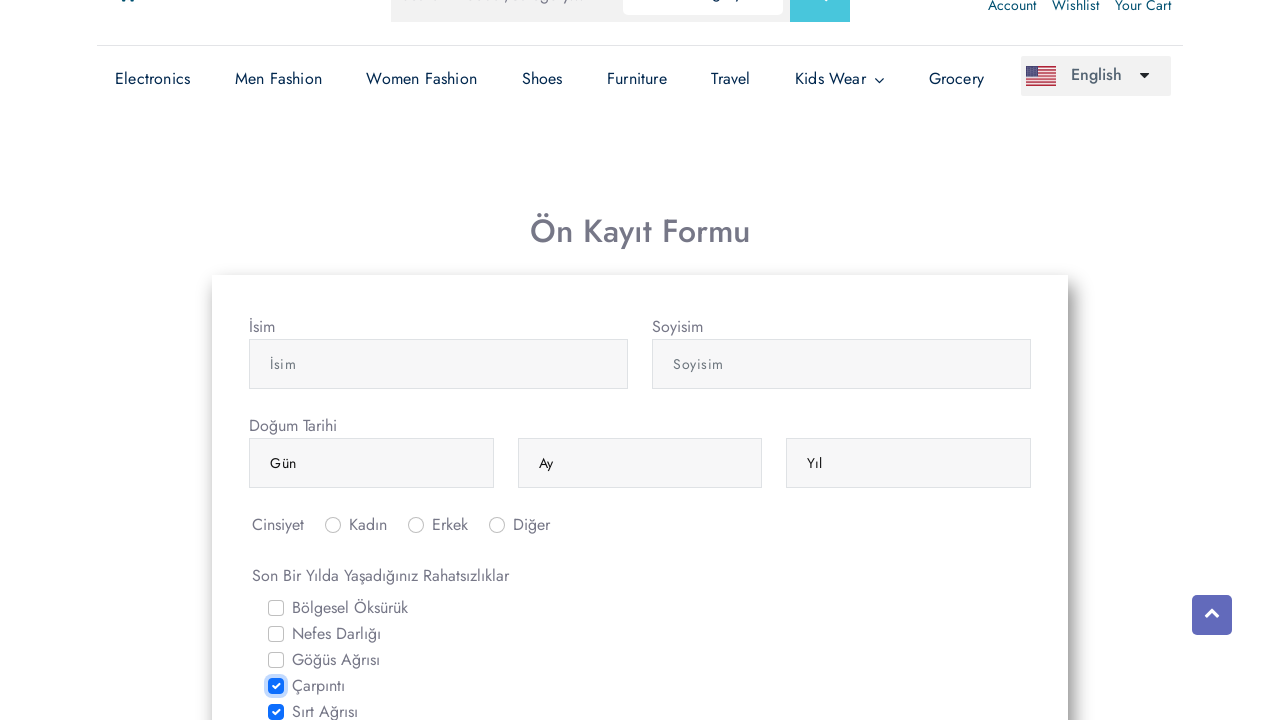

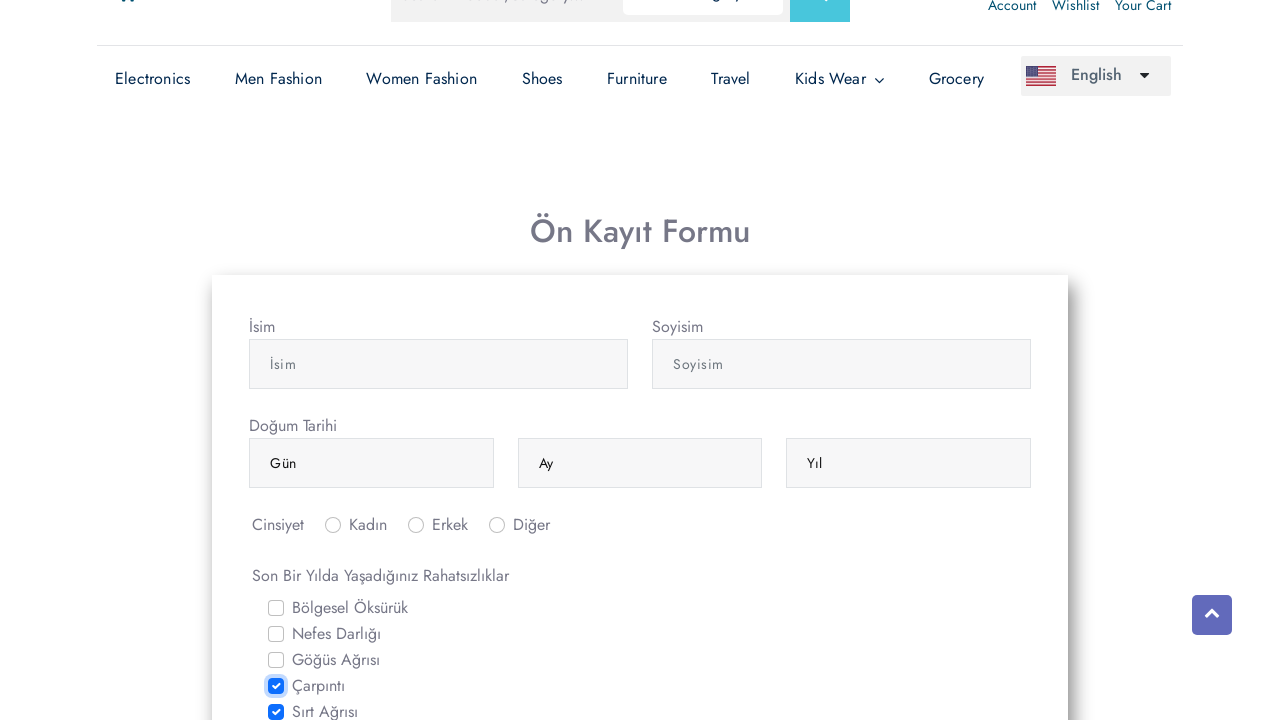